Tests multiple window handling by clicking on the Multiple Windows link, then clicking to open a new window, and verifying content on both pages.

Starting URL: https://the-internet.herokuapp.com/

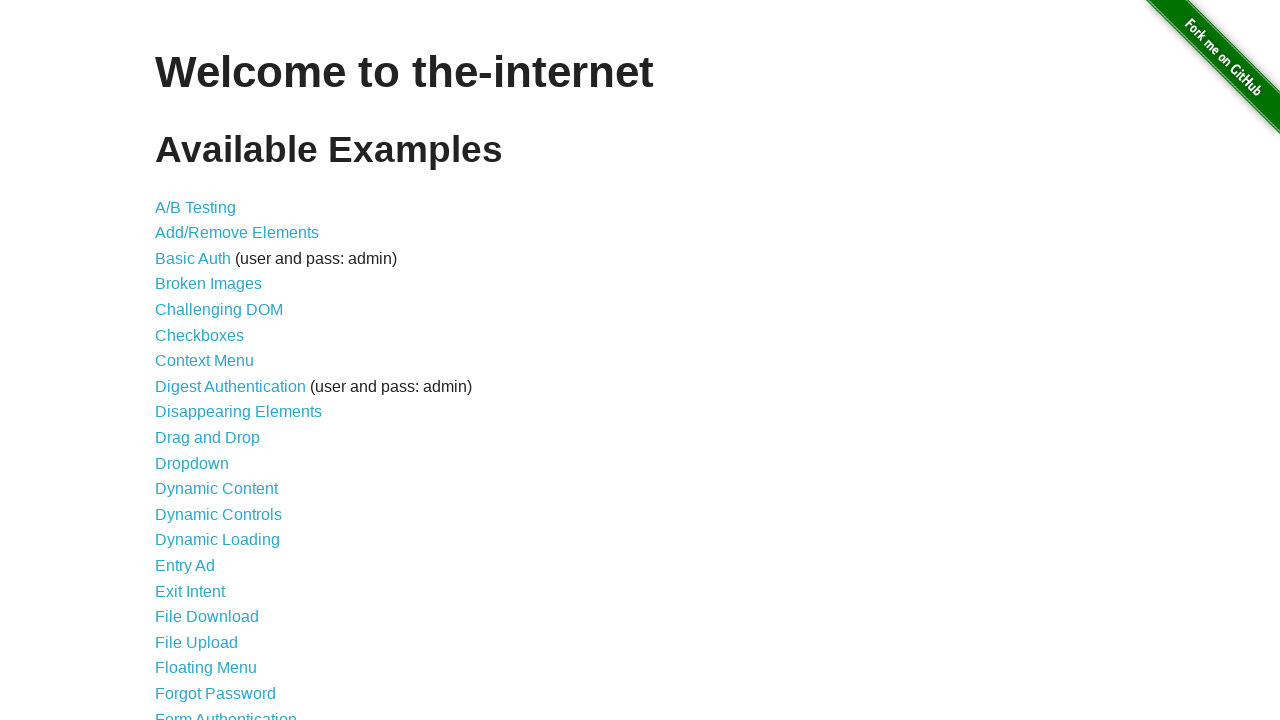

Clicked on 'Multiple Windows' link at (218, 369) on a:text('Multiple Windows')
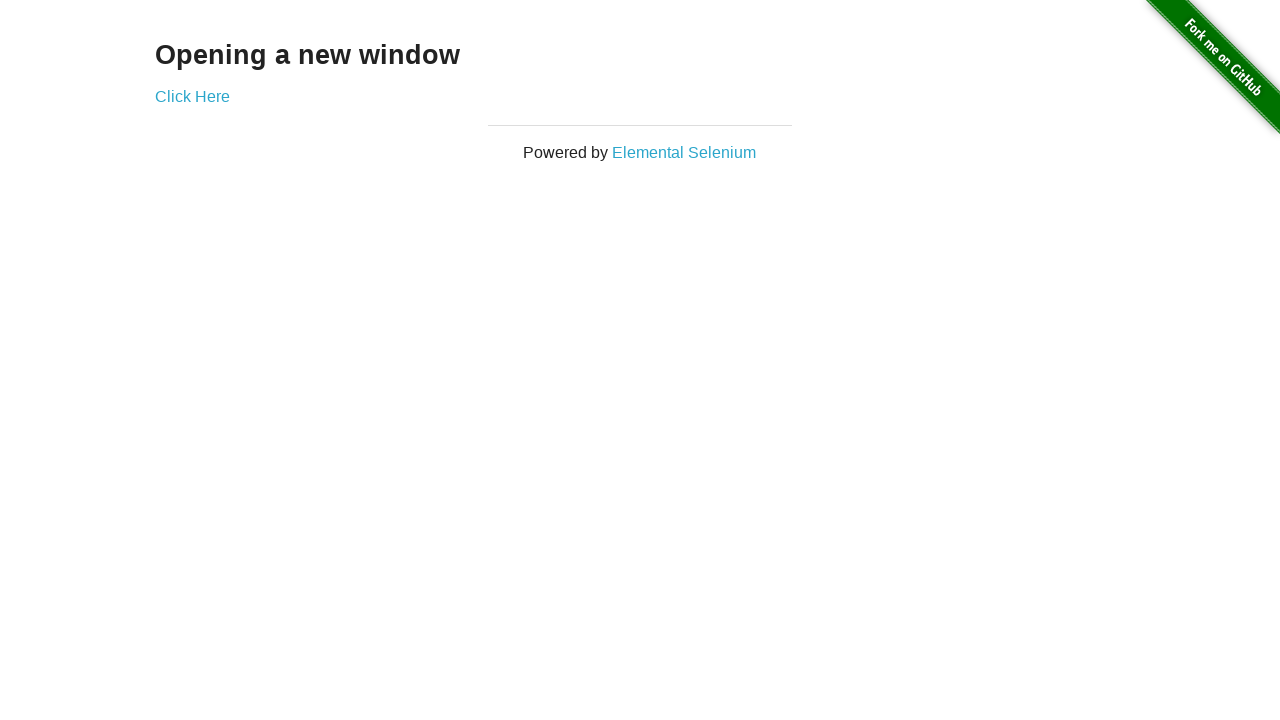

Verified 'Opening a new window' heading loaded
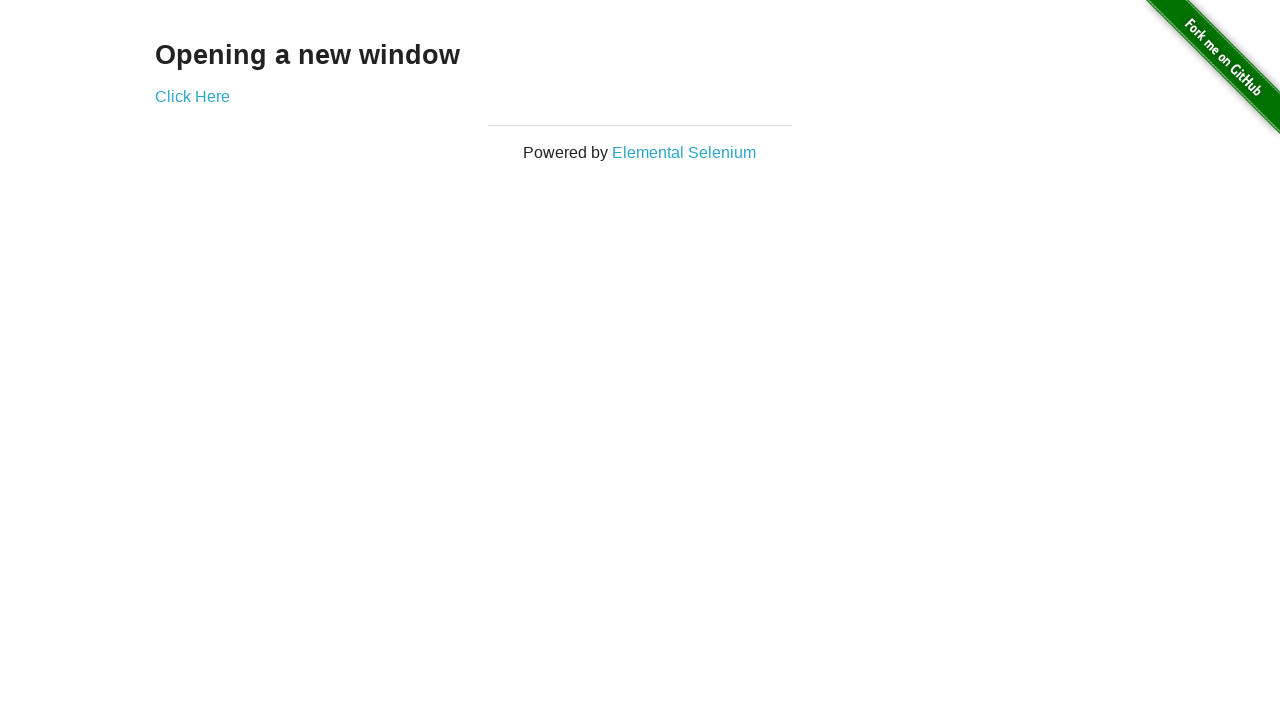

Clicked 'Click Here' link to open new window at (192, 96) on a:text('Click Here')
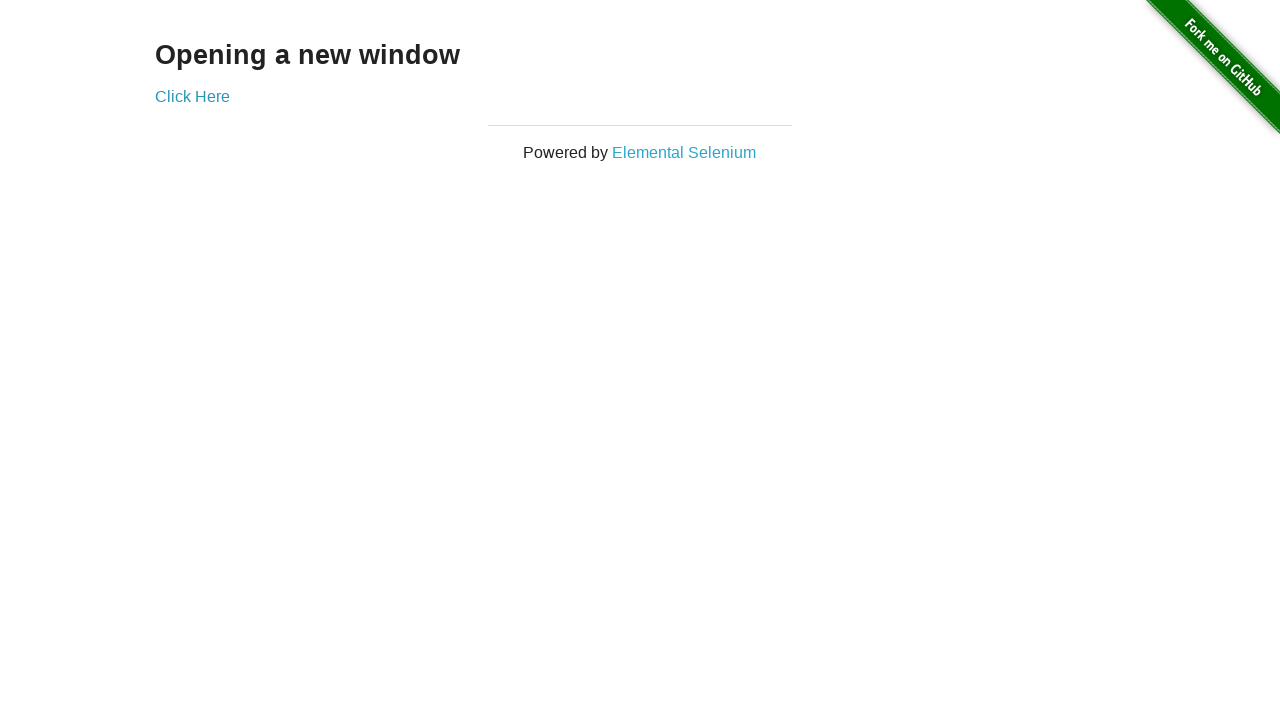

New window page object obtained
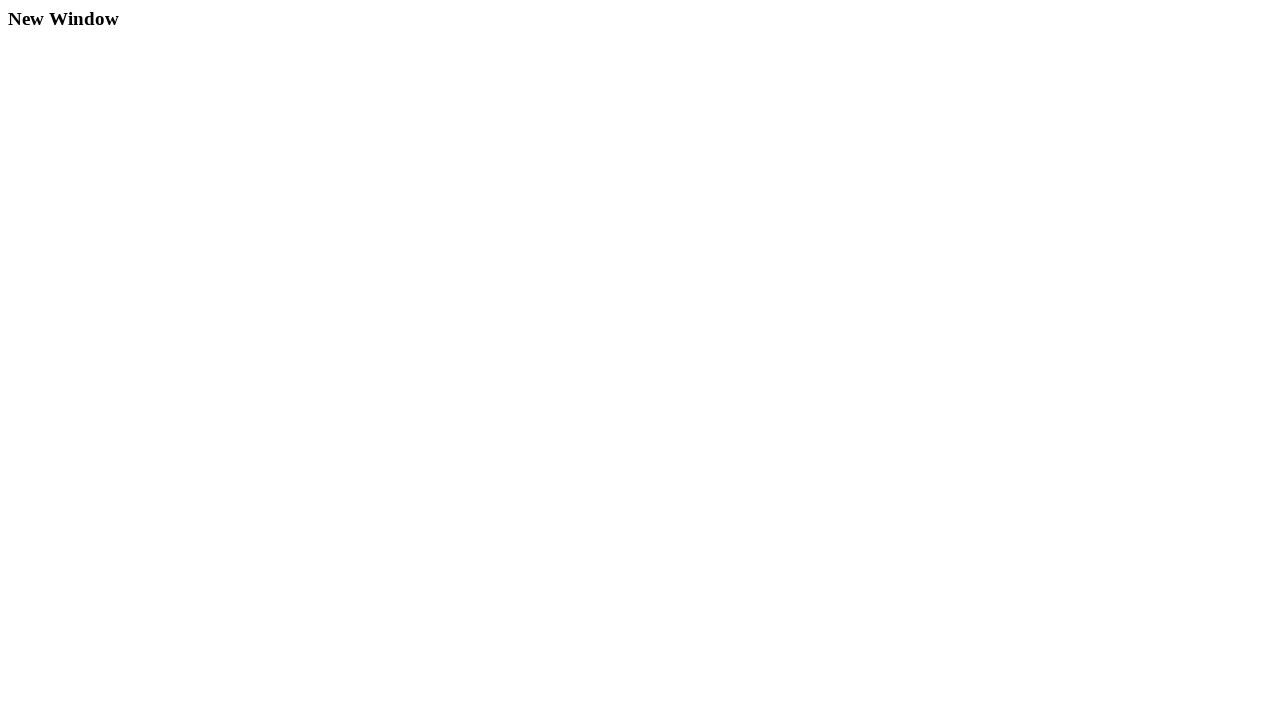

New window page fully loaded
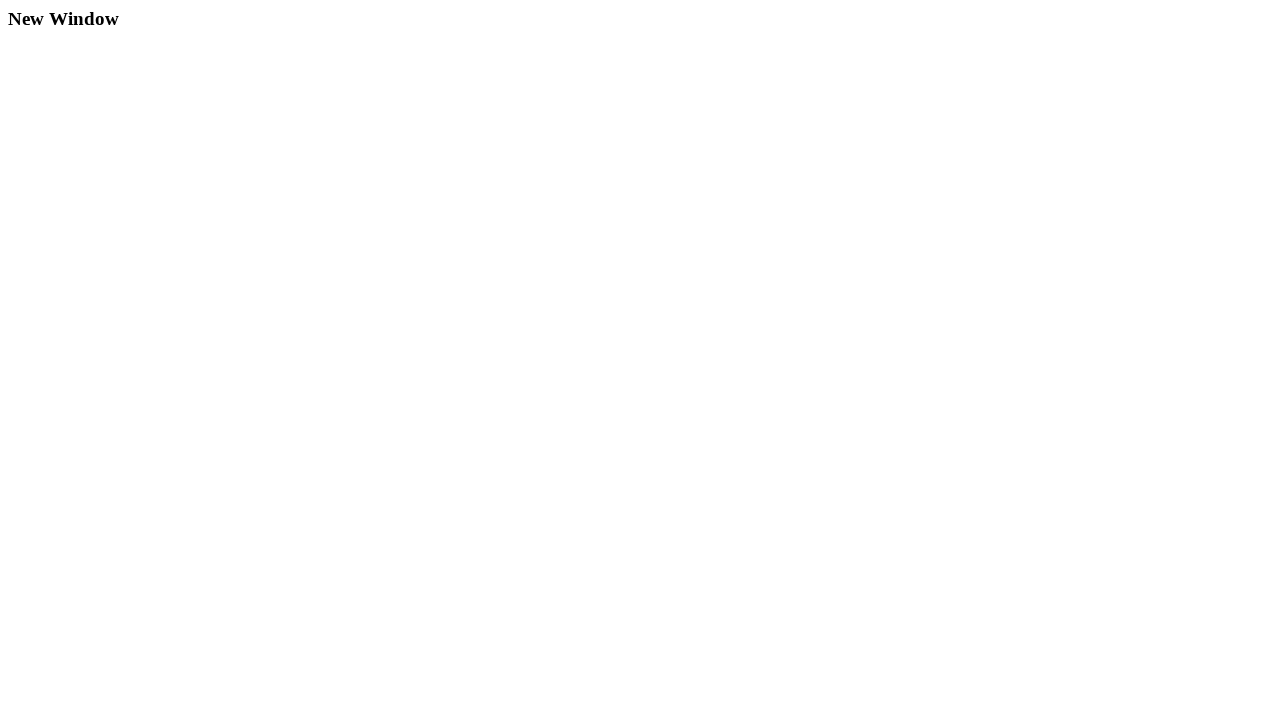

Verified content on new window page
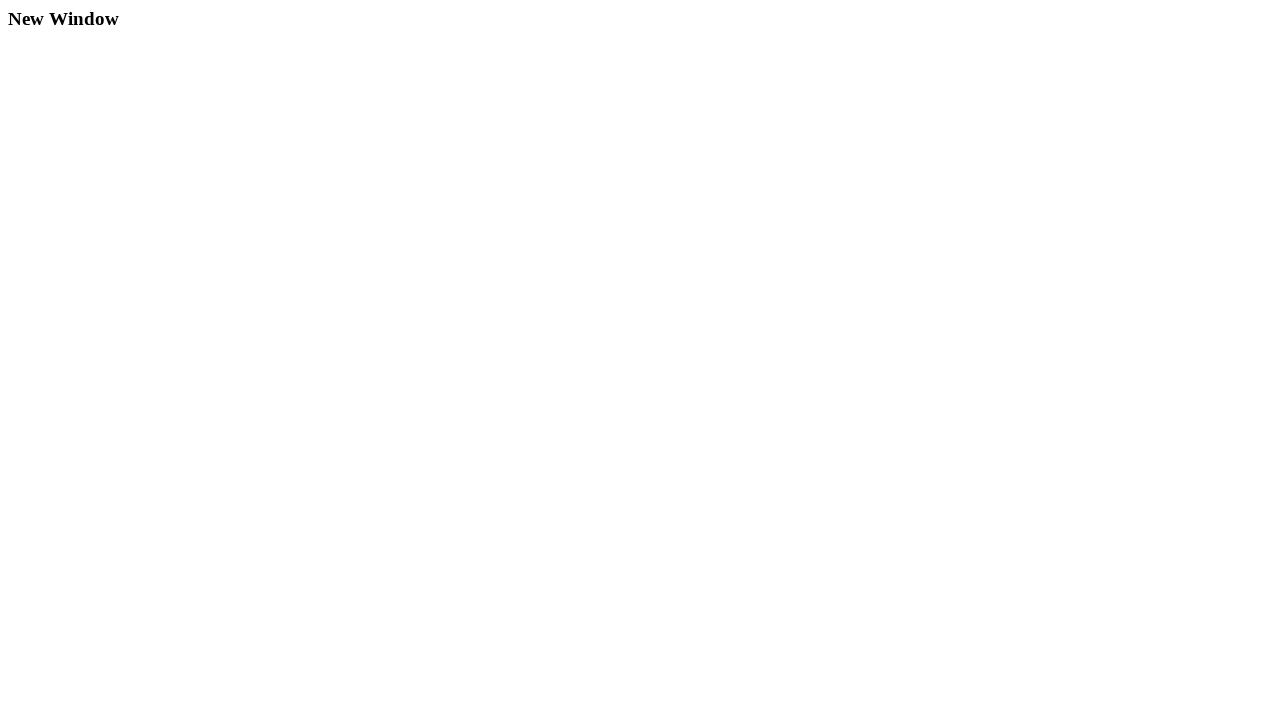

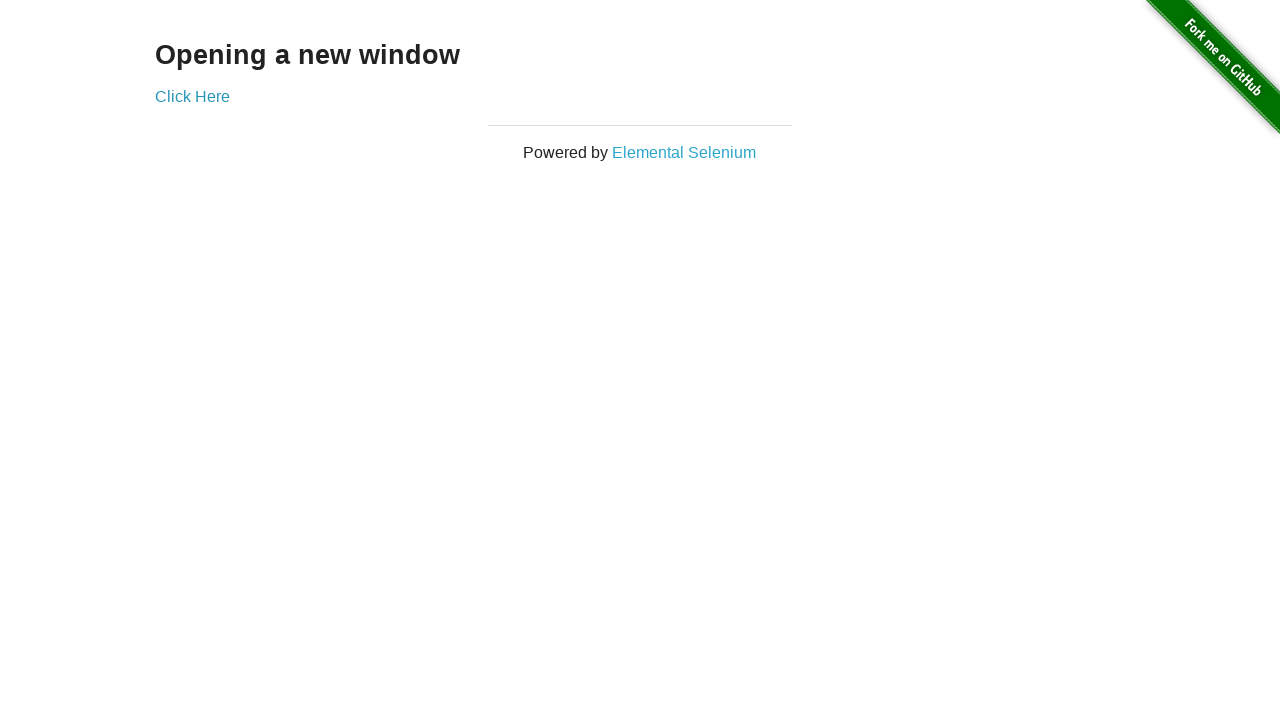